Tests the Open Window functionality on Rahul Shetty Academy's Automation Practice page by clicking the Open Window button and handling the new browser window.

Starting URL: https://rahulshettyacademy.com/AutomationPractice/

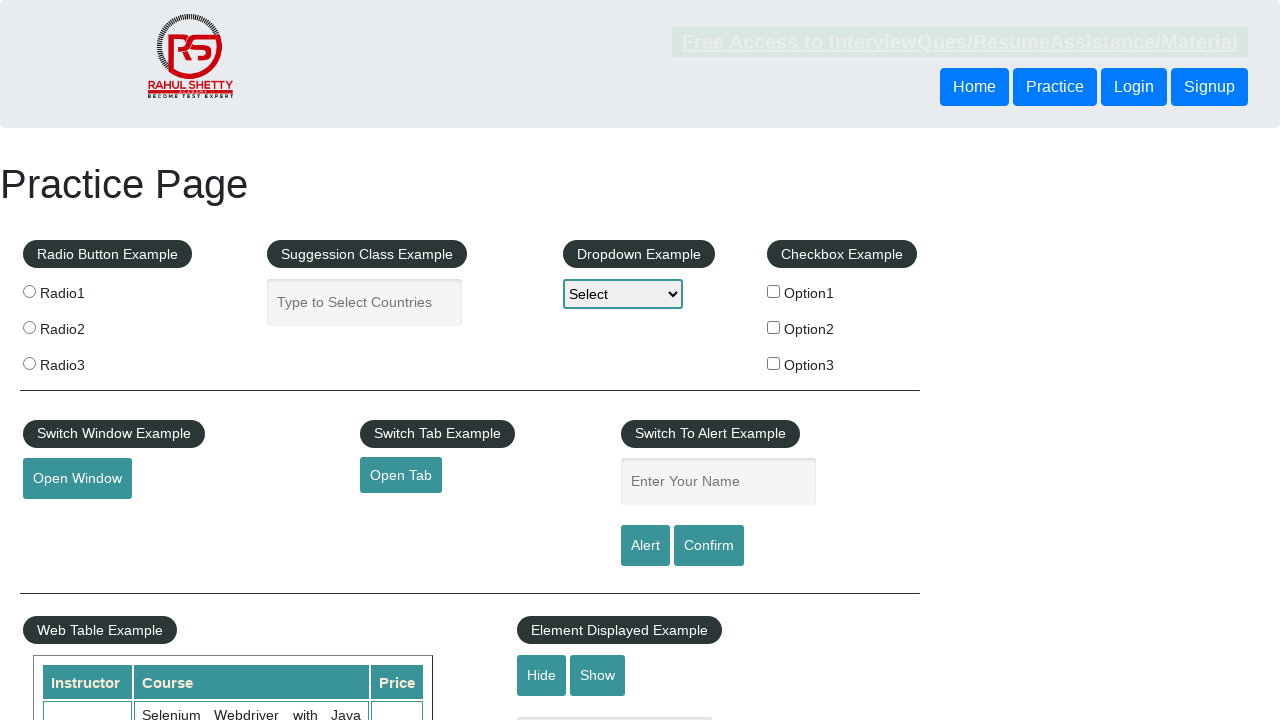

Navigated to Rahul Shetty Academy Automation Practice page
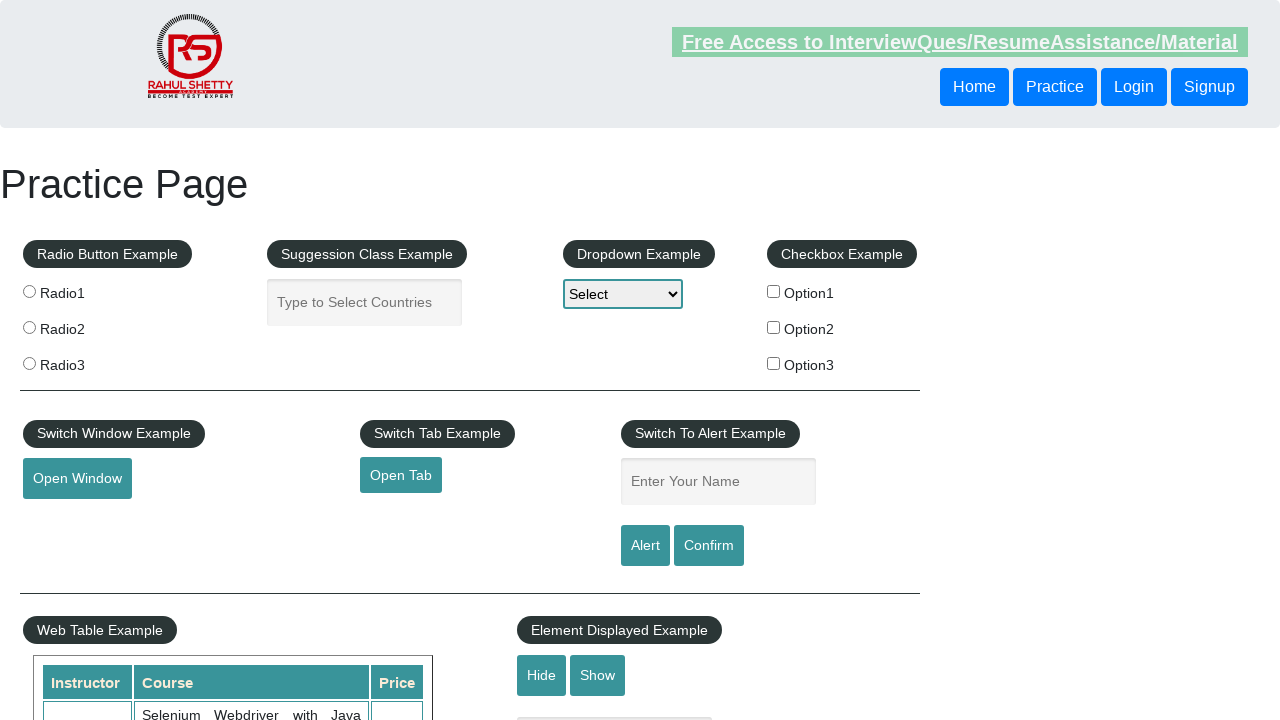

Open Window button is now visible and ready
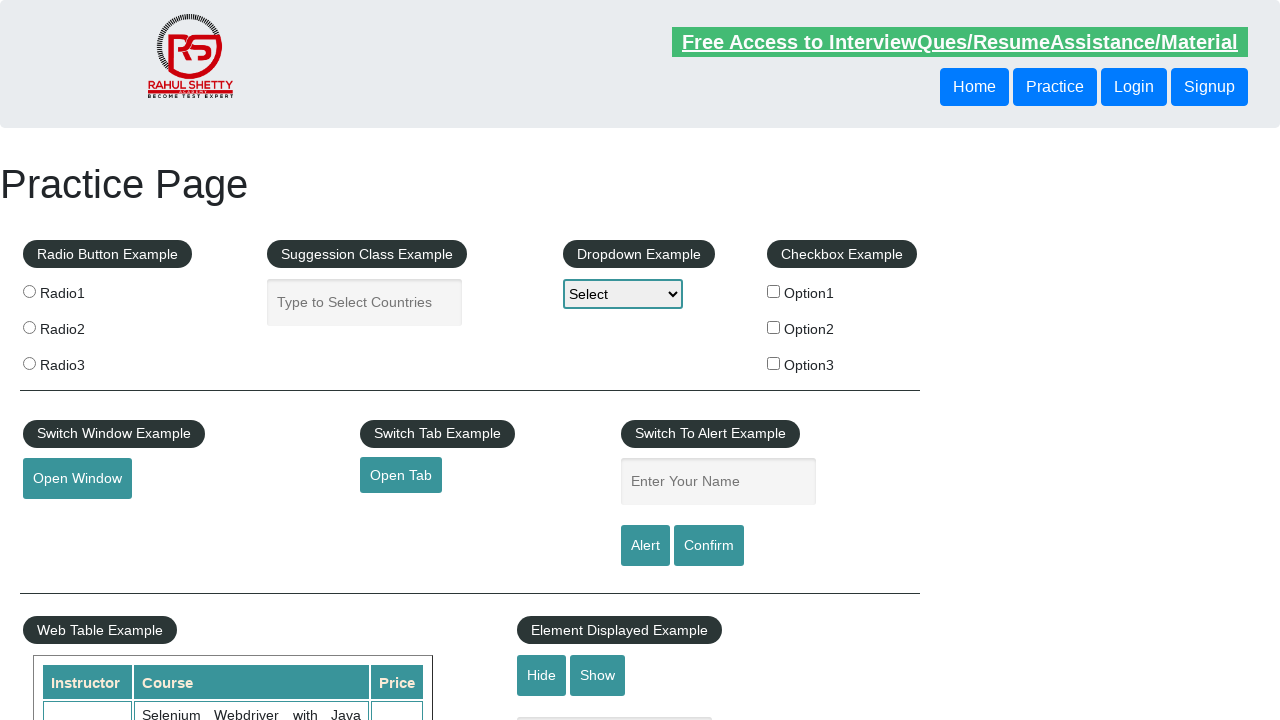

Clicked Open Window button to trigger new window at (77, 479) on xpath=//button[text()='Open Window']
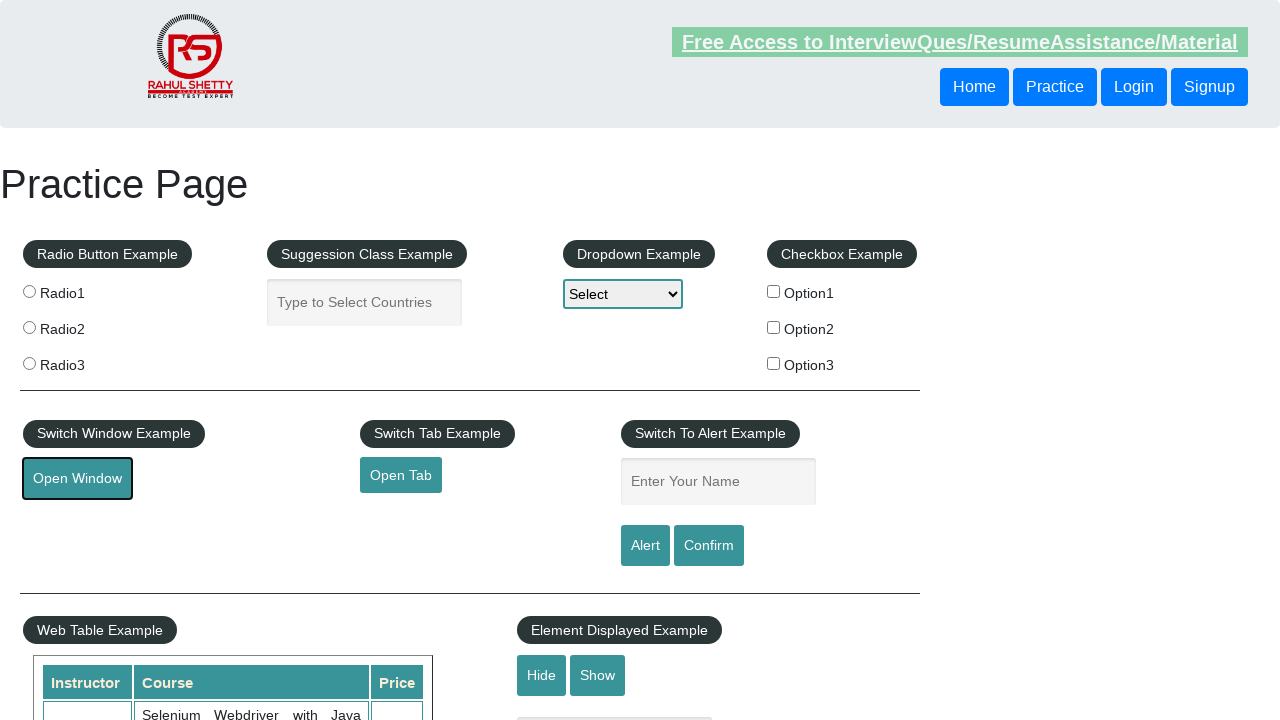

New browser window/tab opened successfully
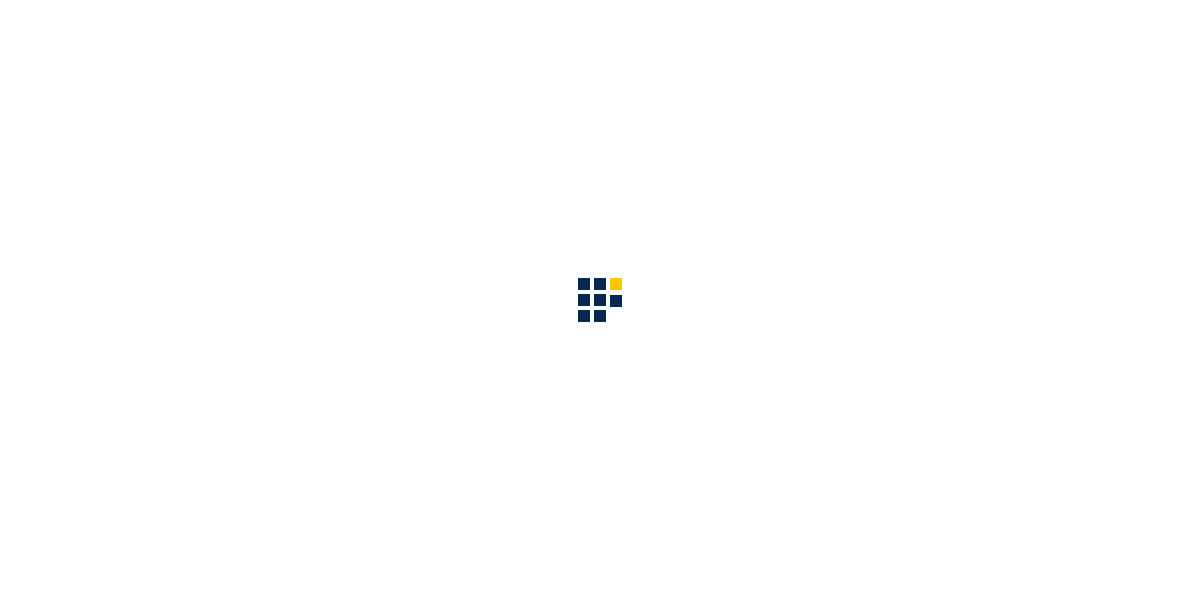

New page has fully loaded
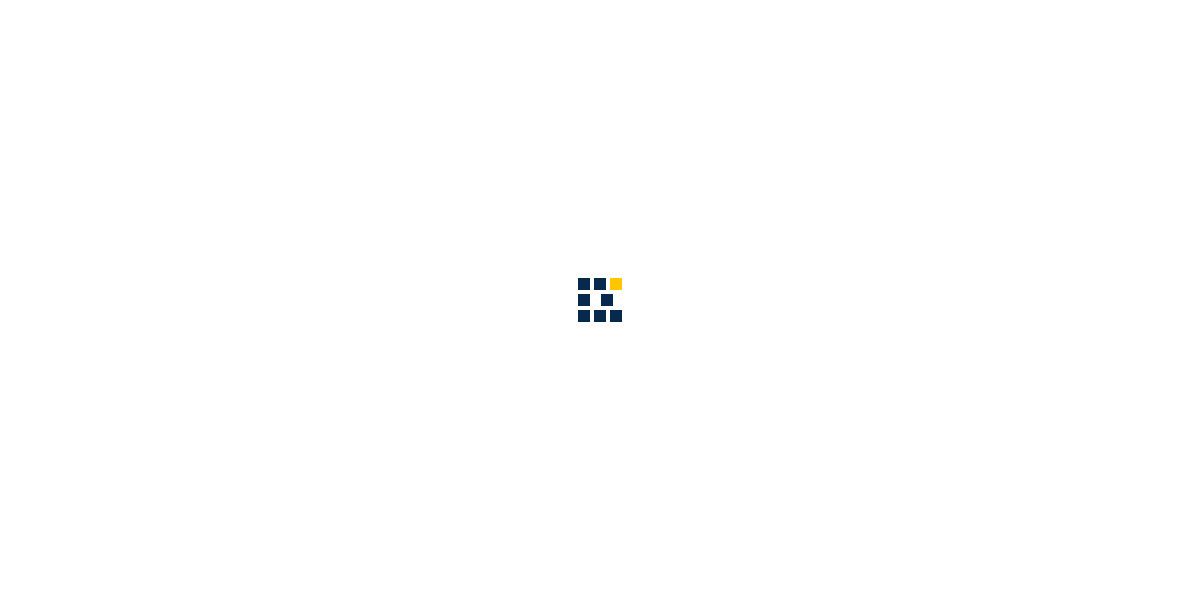

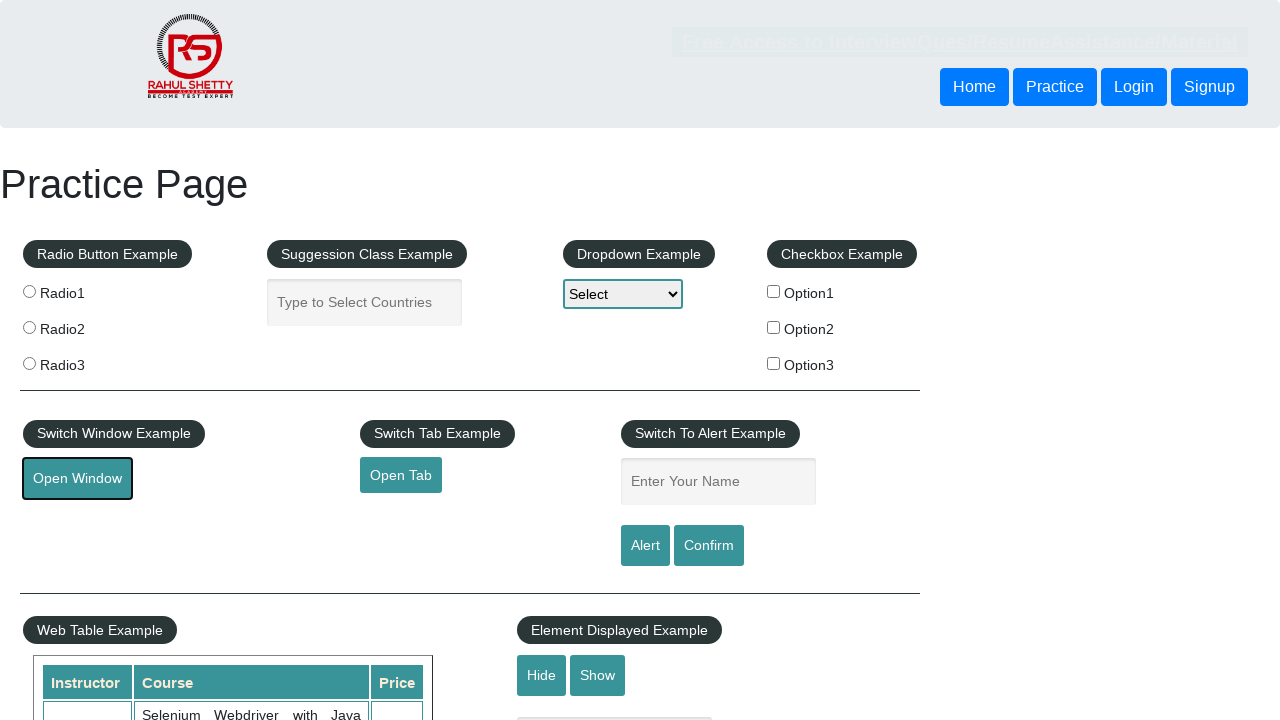